Tests the jQuery UI datepicker functionality by opening the calendar and selecting a specific date

Starting URL: https://jqueryui.com/datepicker/

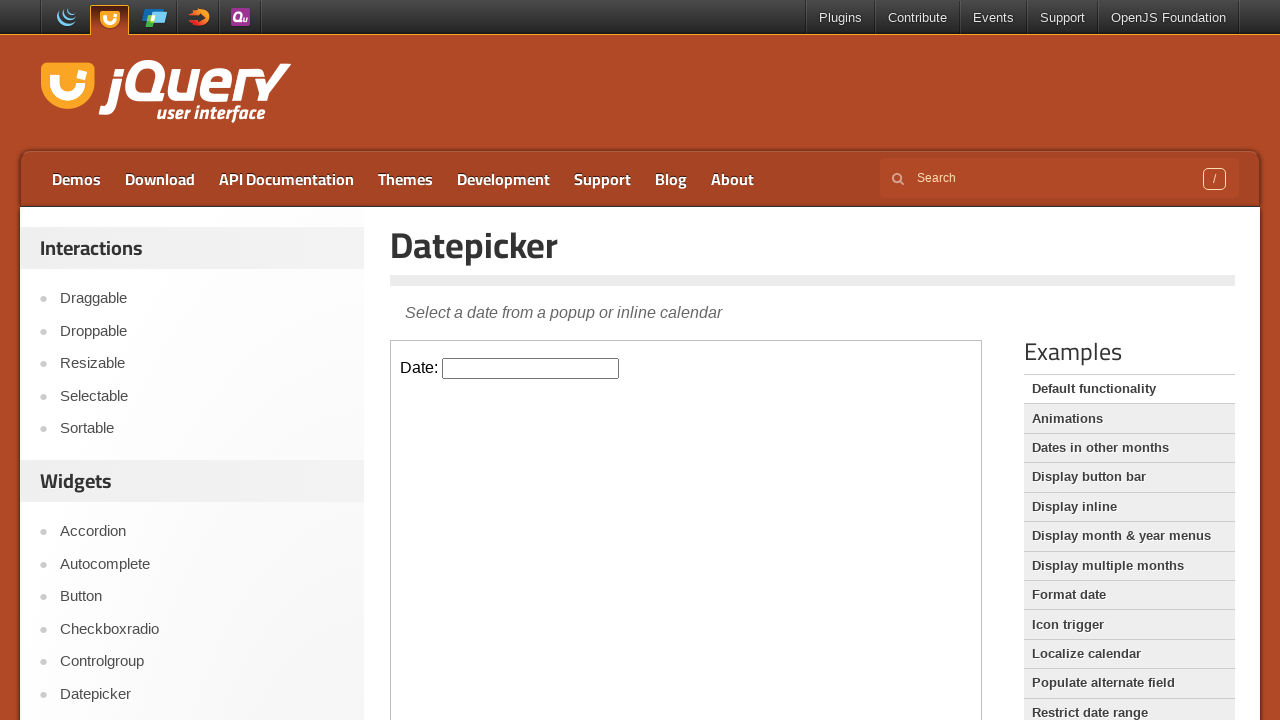

Located the demo iframe containing the datepicker
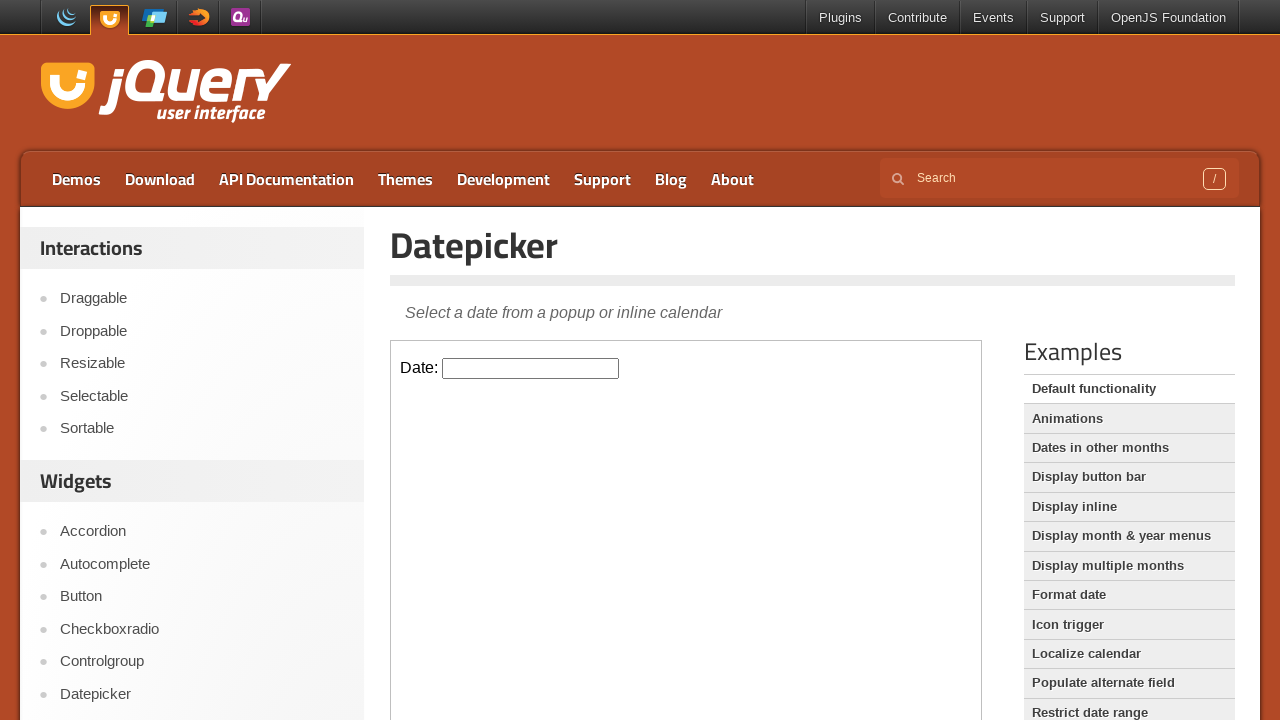

Clicked on the datepicker input field to open the calendar at (531, 368) on .demo-frame >> internal:control=enter-frame >> #datepicker
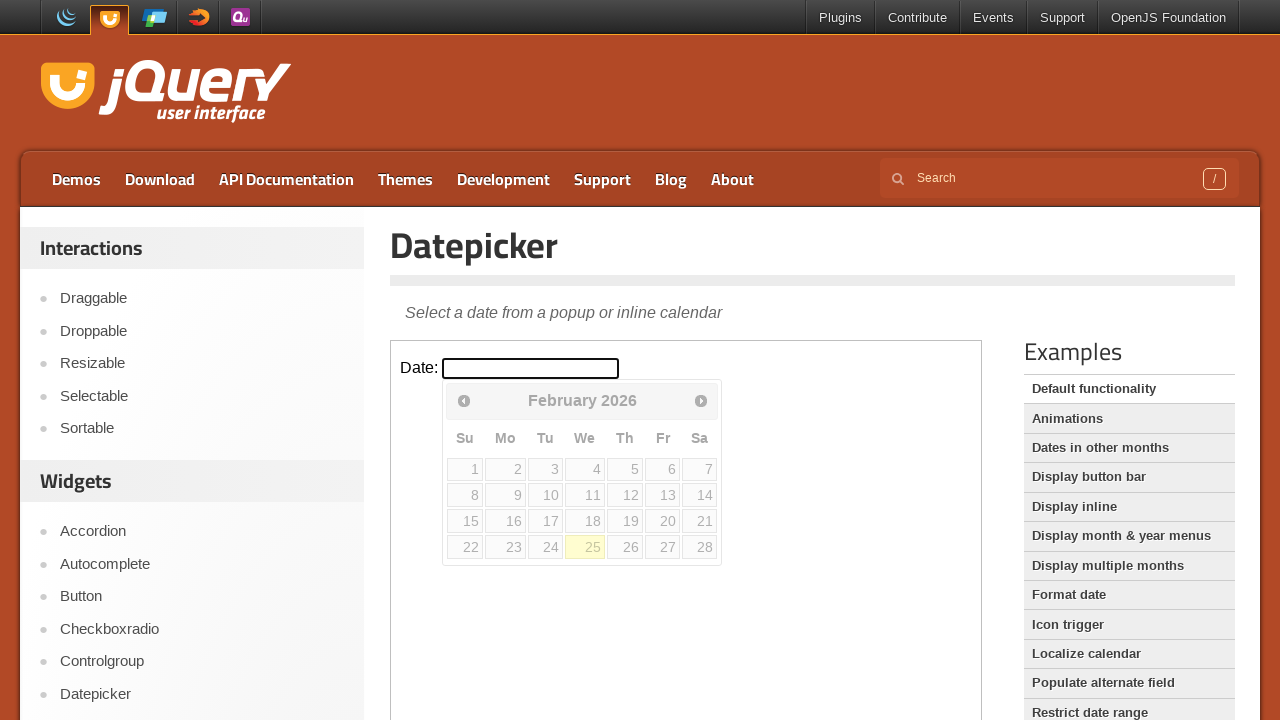

Selected a specific date from the calendar (4th week, 6th day) at (663, 547) on .demo-frame >> internal:control=enter-frame >> #ui-datepicker-div table tbody tr
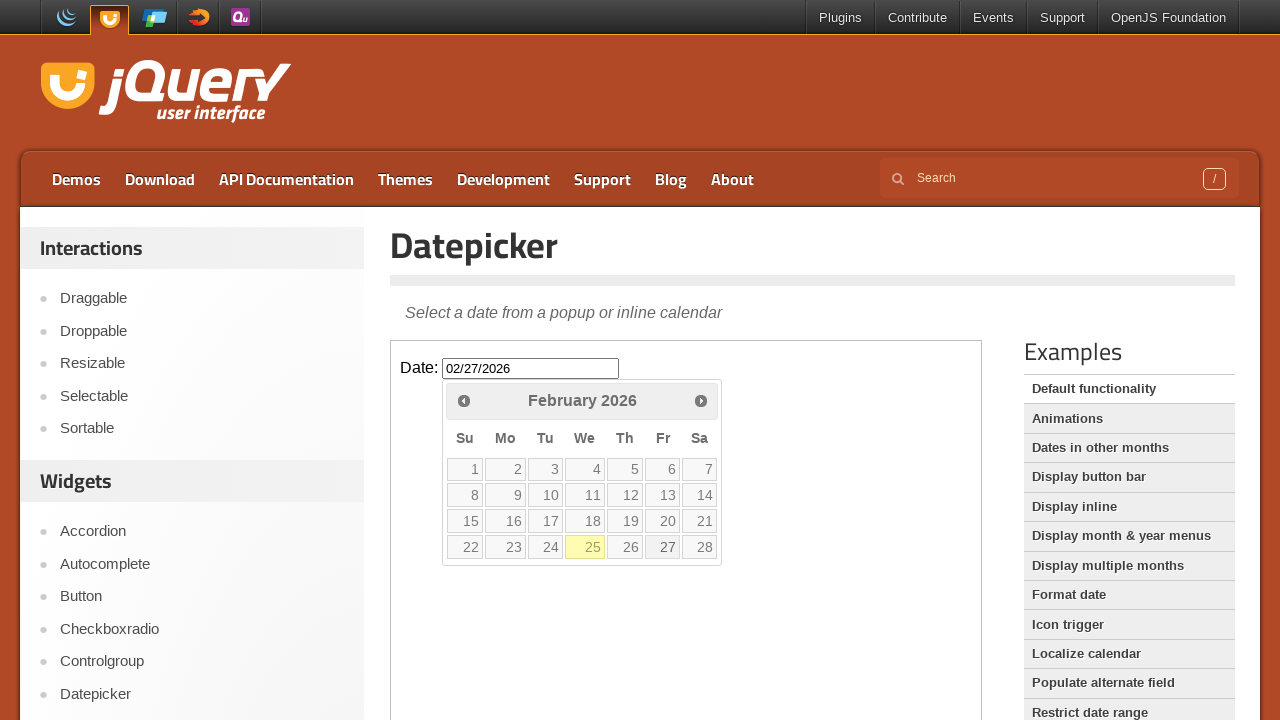

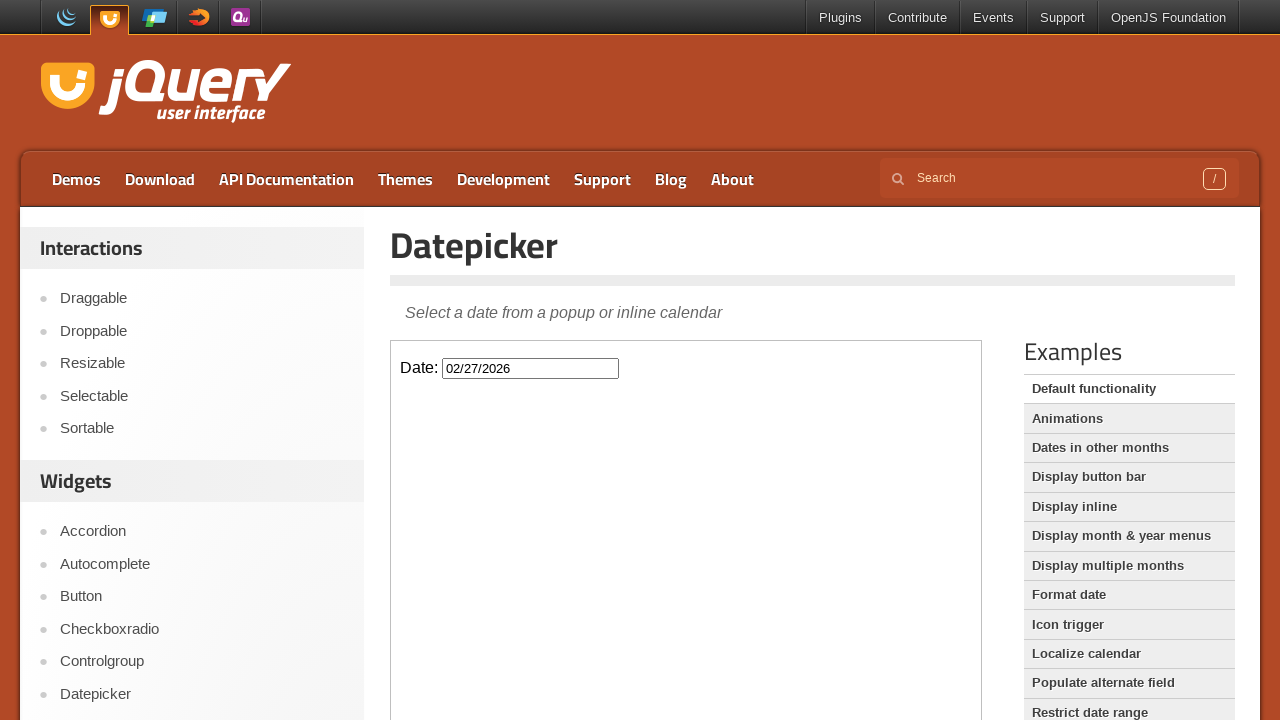